Navigates to an Angular demo application and clicks the library navigation button to access the library section.

Starting URL: https://rahulshettyacademy.com/angularAppdemo

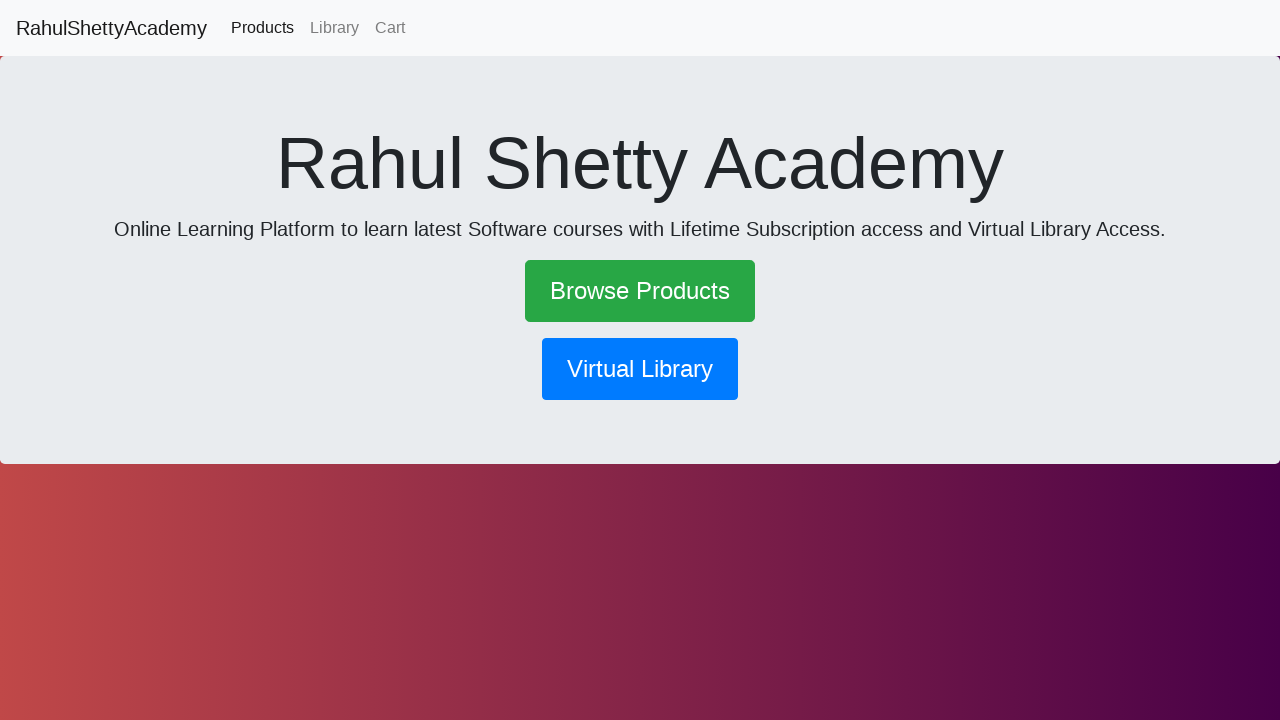

Clicked the Library navigation button at (640, 369) on button[routerlink*='library']
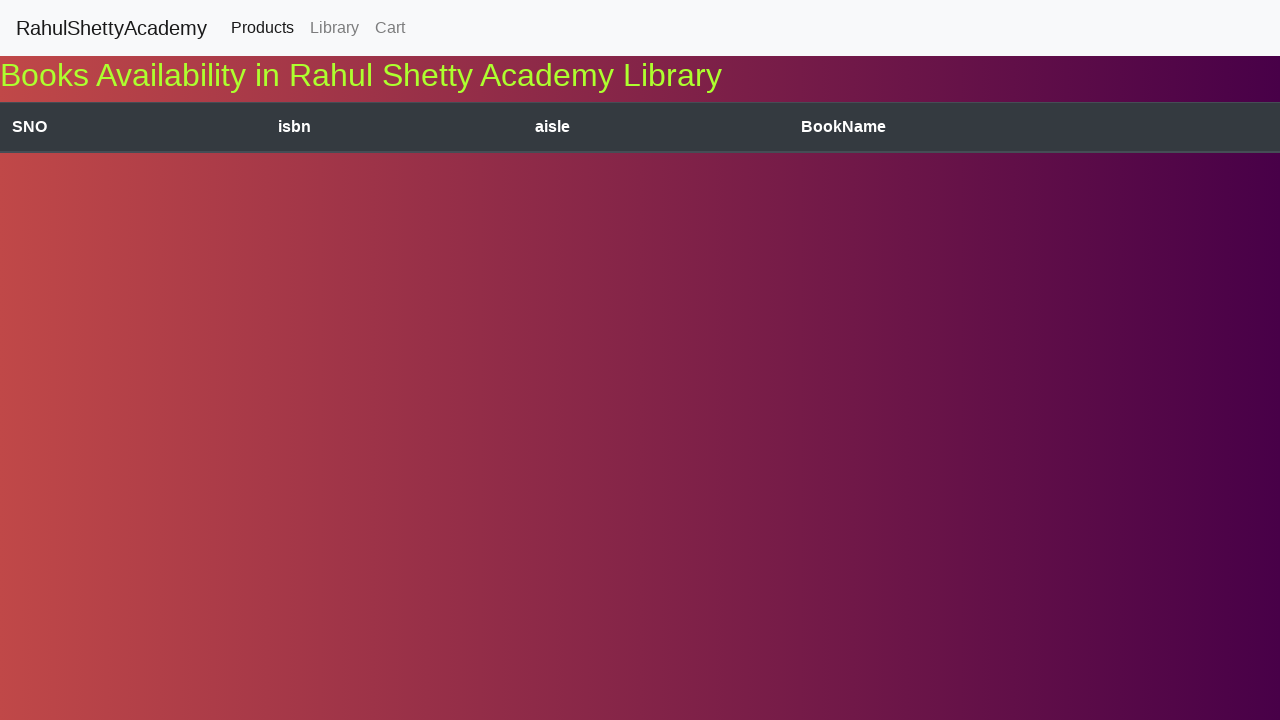

Navigation to Library section completed and network became idle
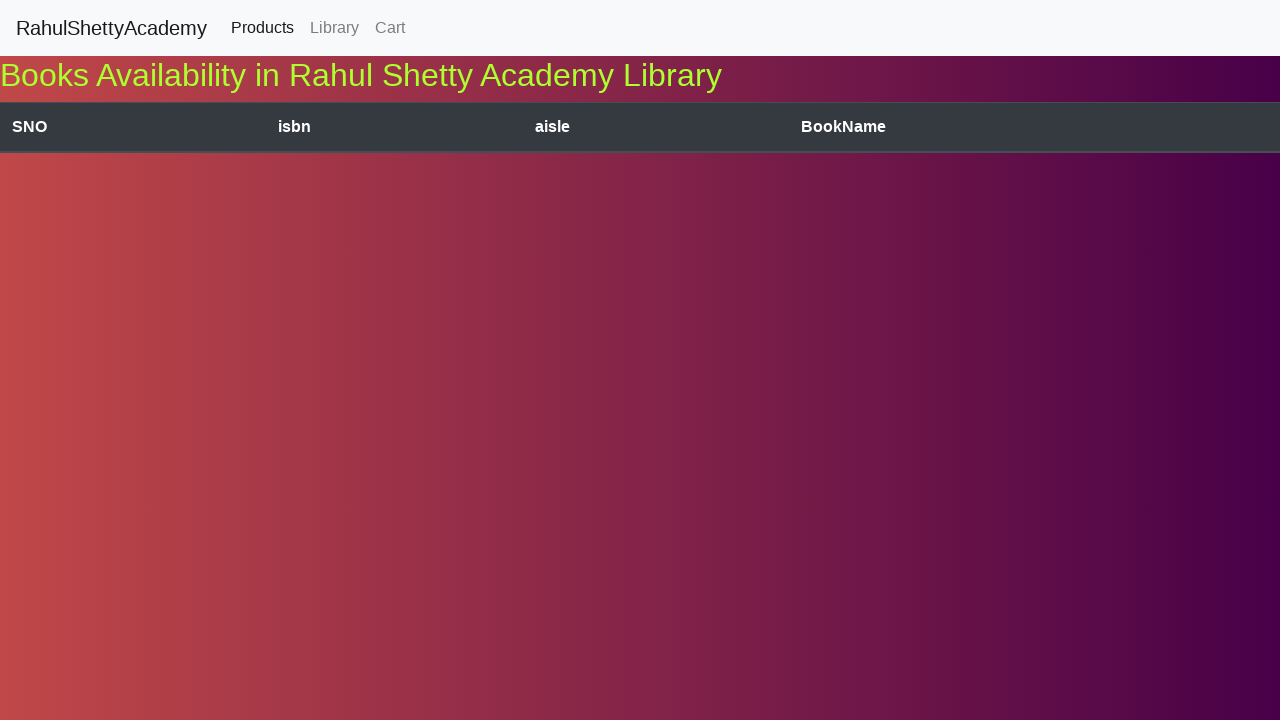

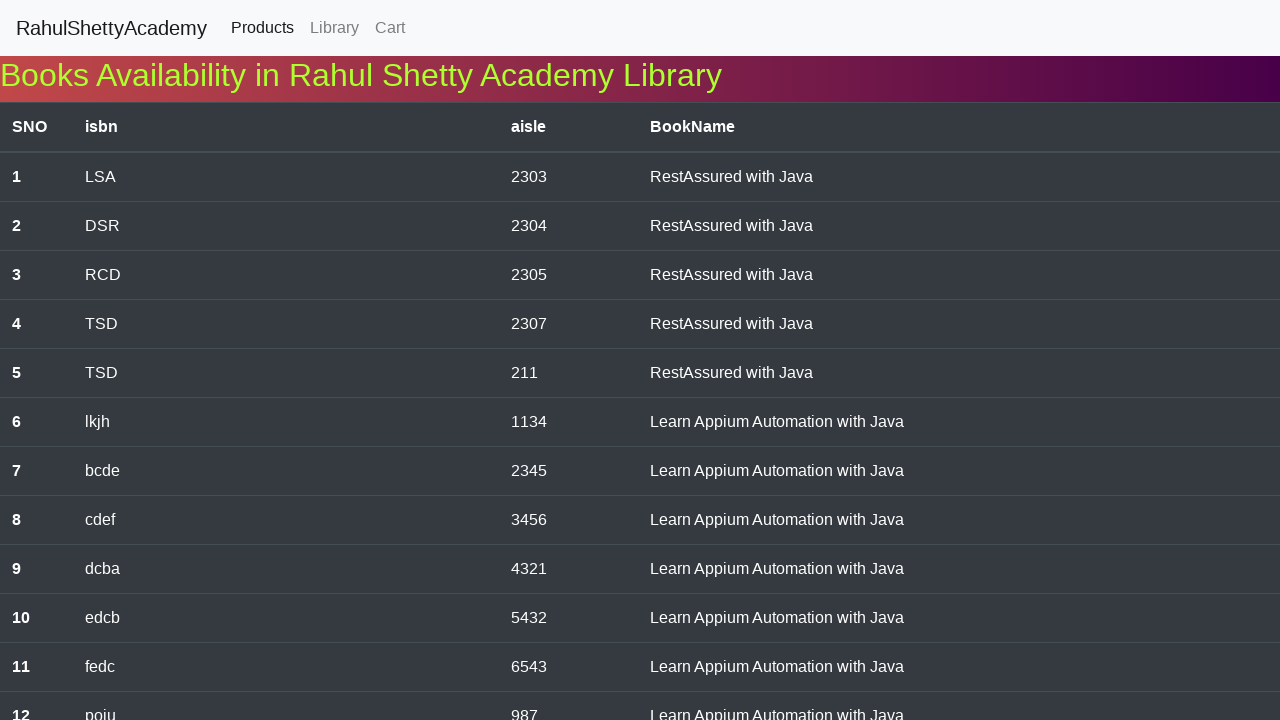